Tests a payment form by filling in credit card details, selecting card type, entering amount, and submitting the payment

Starting URL: https://grotechminds.com/payments/

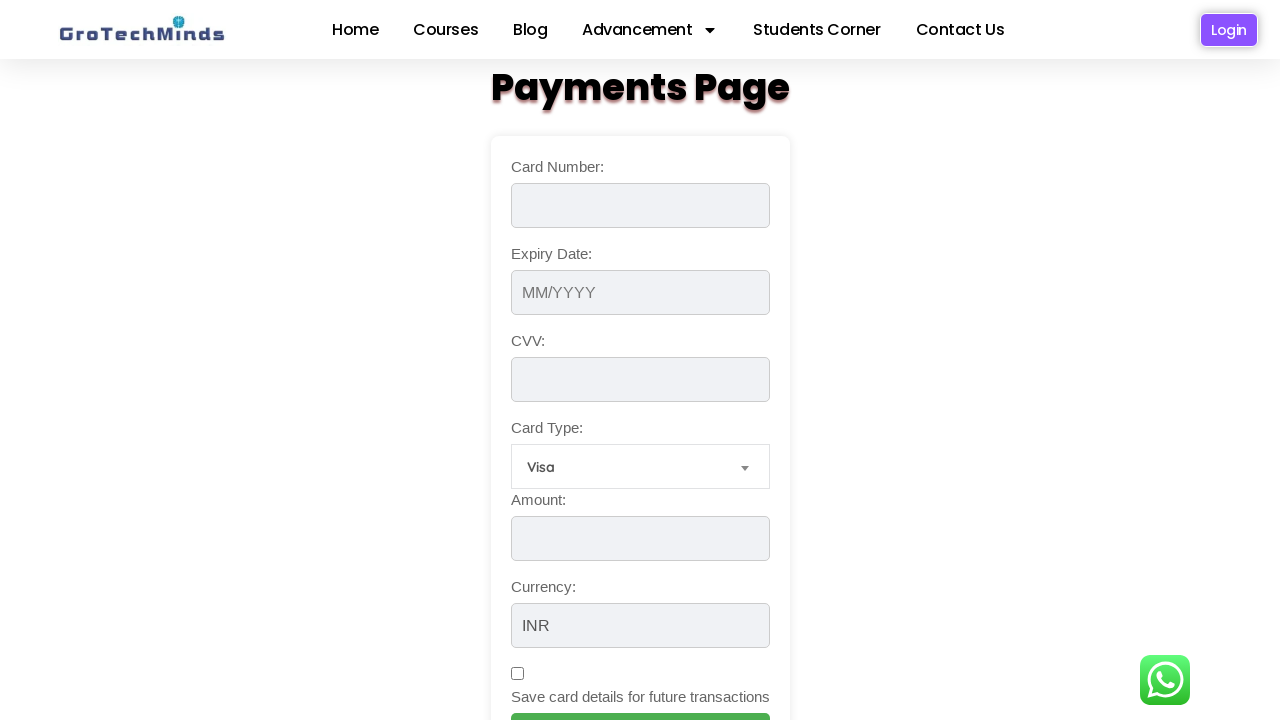

Filled card number field with test credit card number using JavaScript
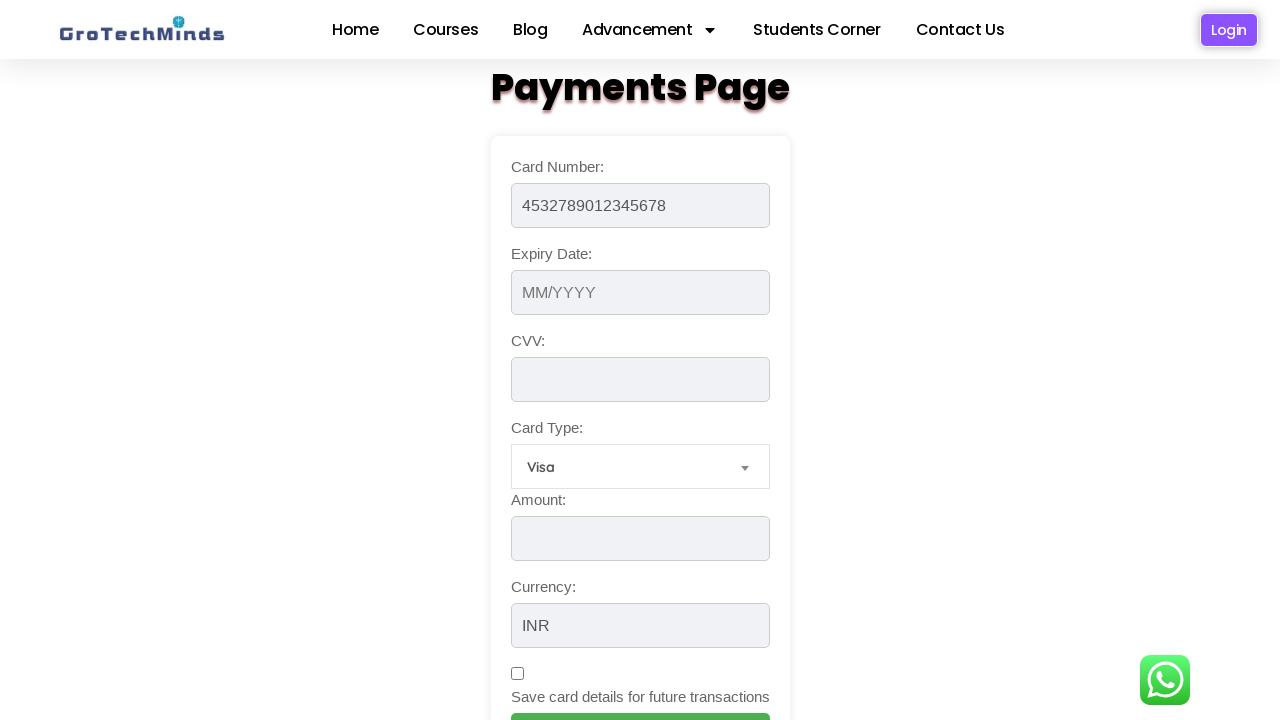

Entered expiry date '12/25' on #expiryDate
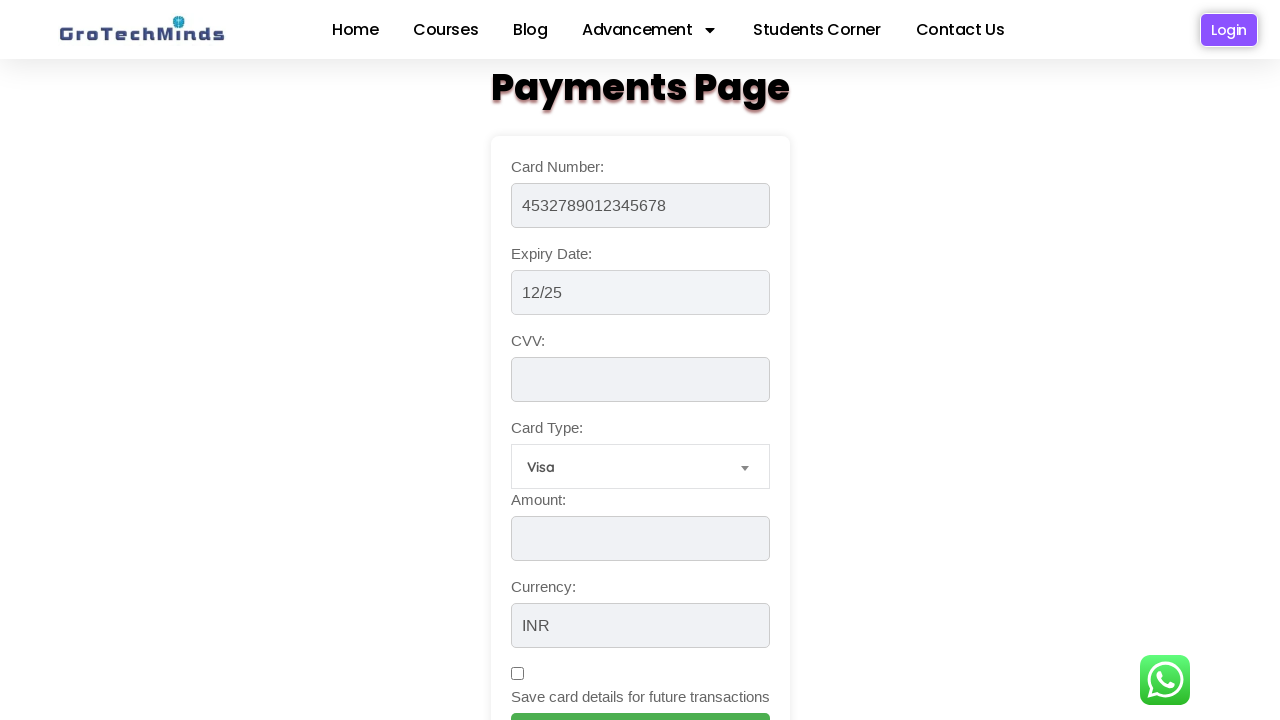

Entered CVV '123' on #cvv
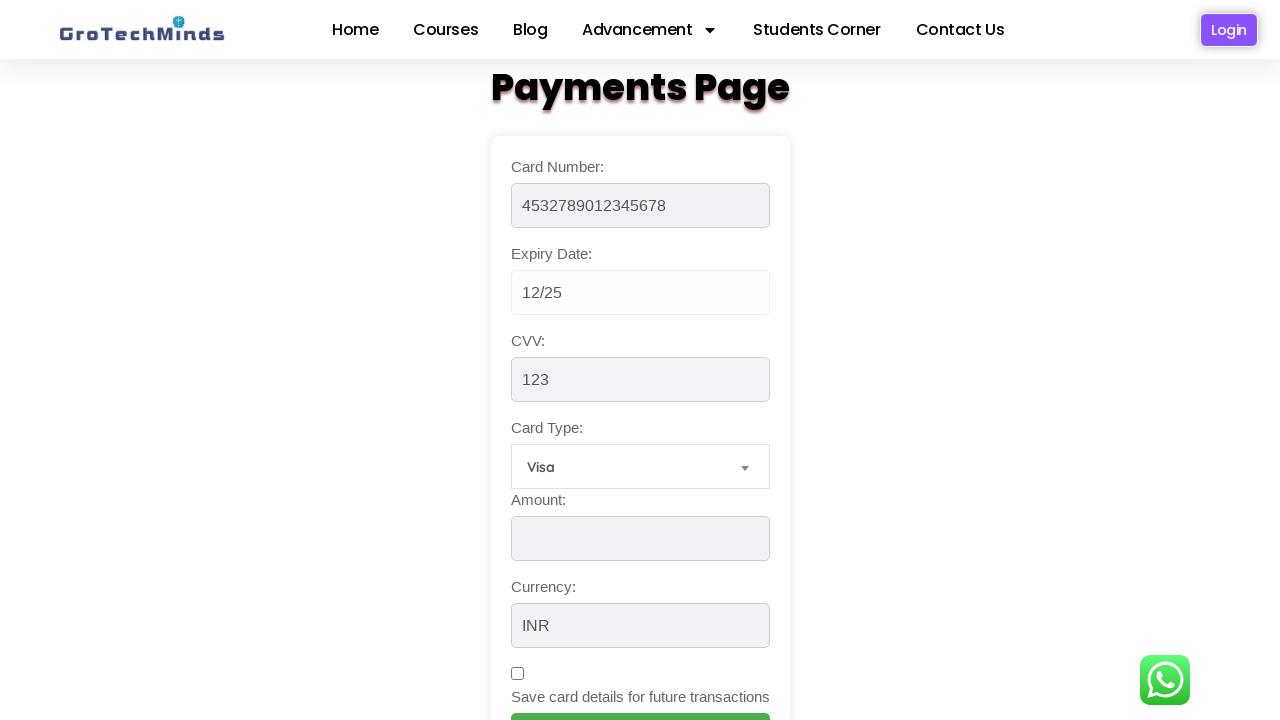

Selected 'Mastercard' as card type on #cardType
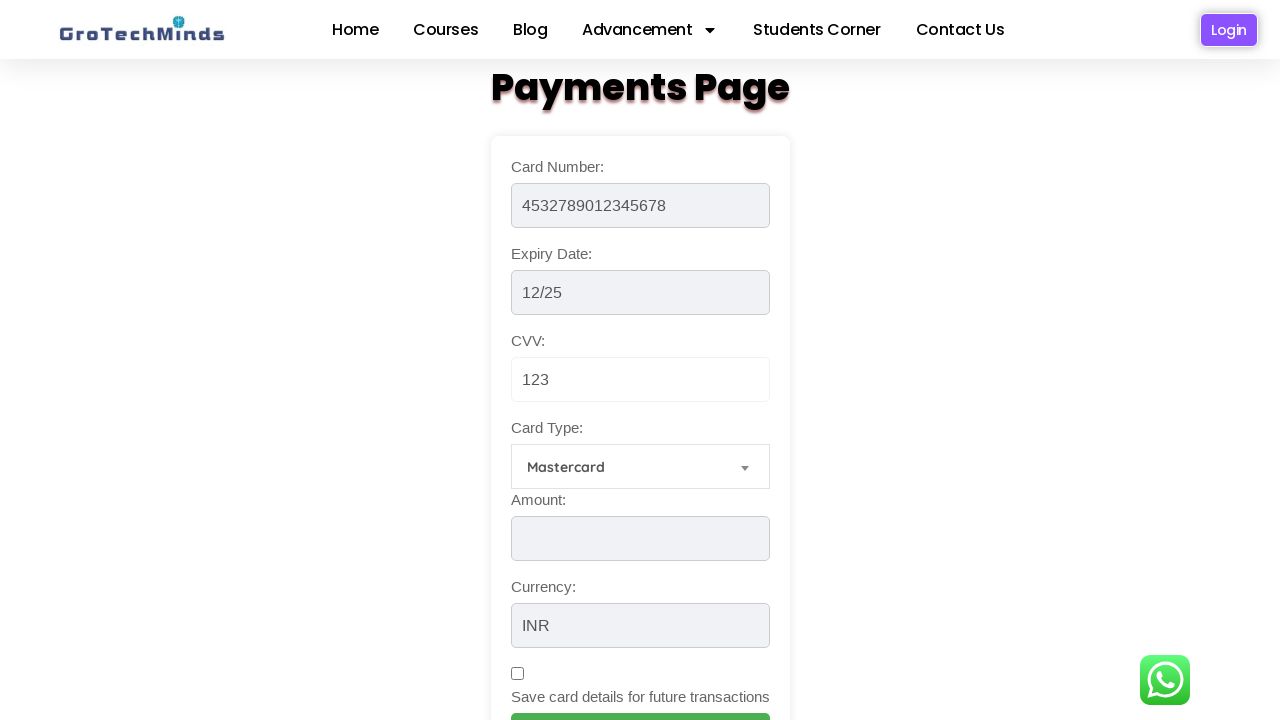

Entered payment amount '5000' on #amount
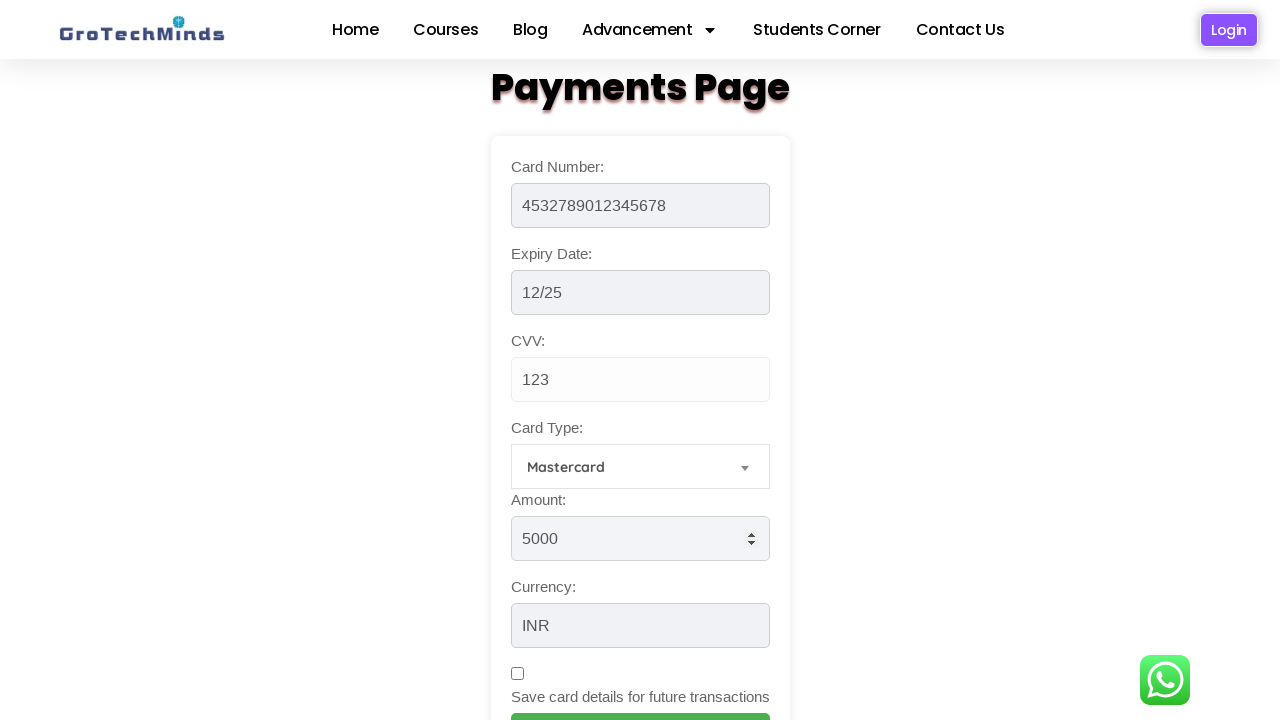

Checked 'Save Card' checkbox at (517, 674) on #saveCard
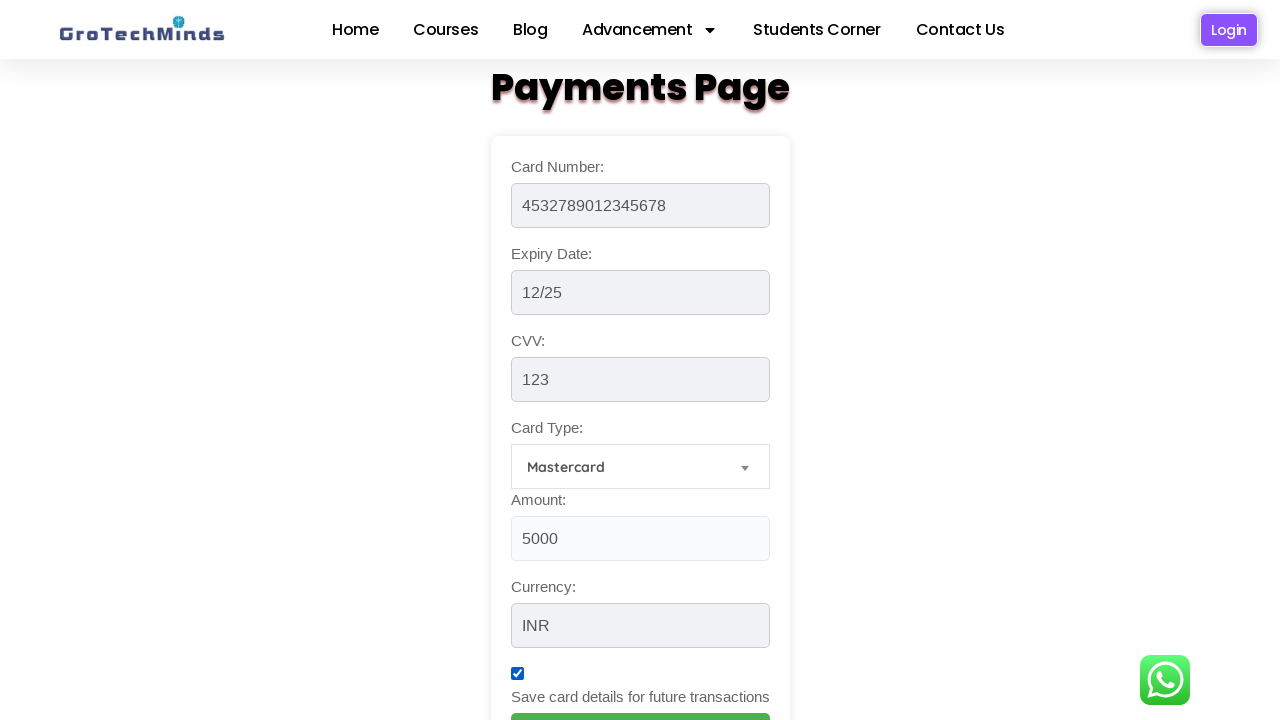

Clicked 'Make Payment' button to submit payment form at (640, 699) on input[value='Make Payment']
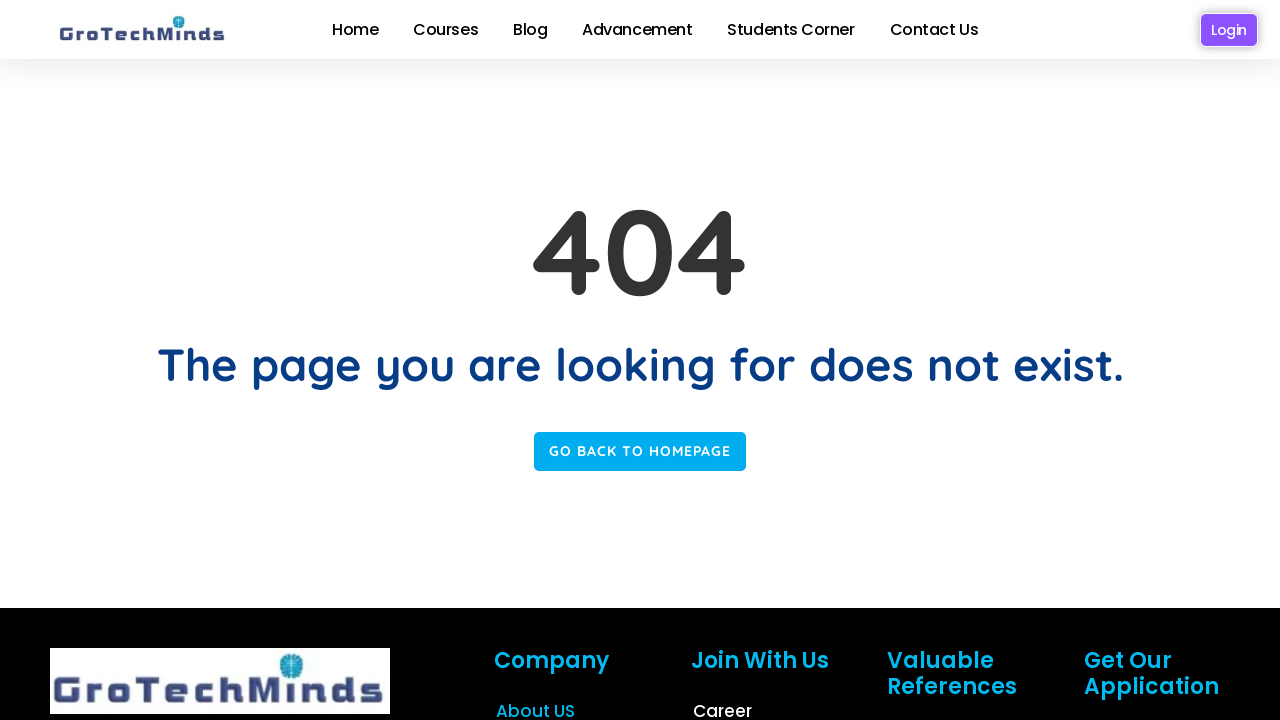

Waited 5 seconds for payment processing
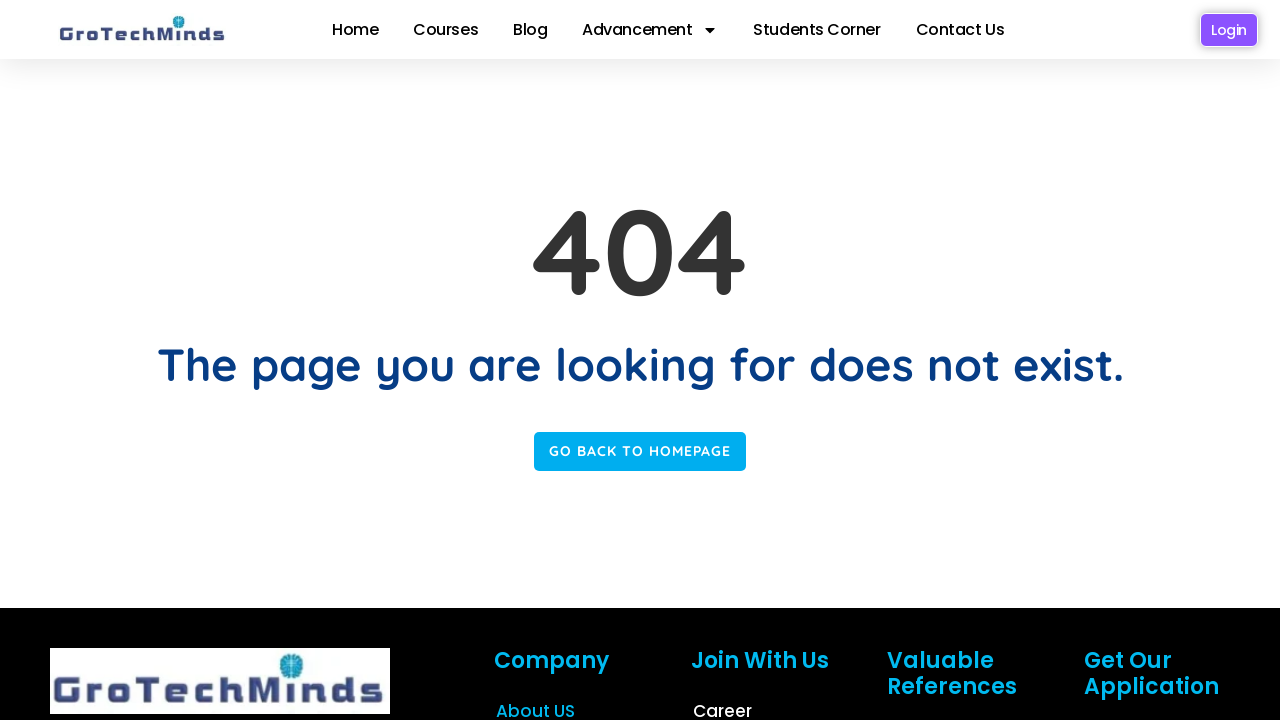

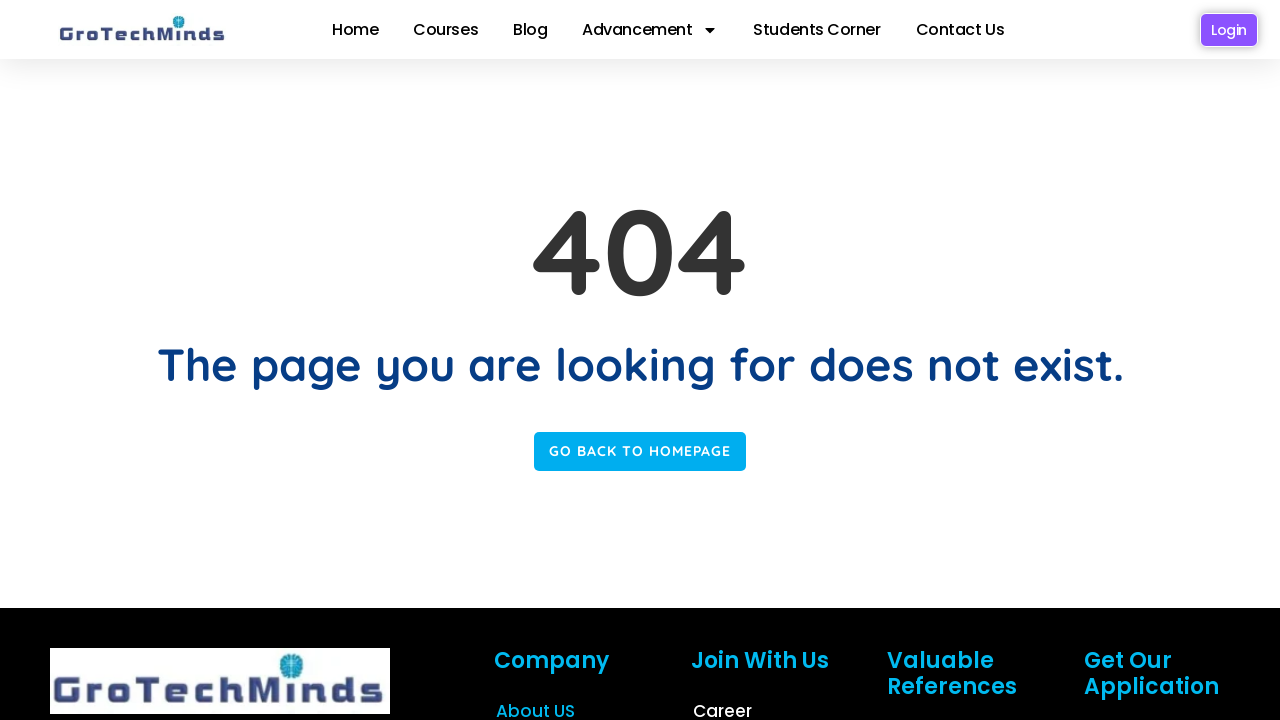